Tests an explicit wait scenario where the script waits for a price element to show "100", then clicks a book button, reads a value, calculates a mathematical formula result, fills it into an answer field, and submits.

Starting URL: http://suninjuly.github.io/explicit_wait2.html

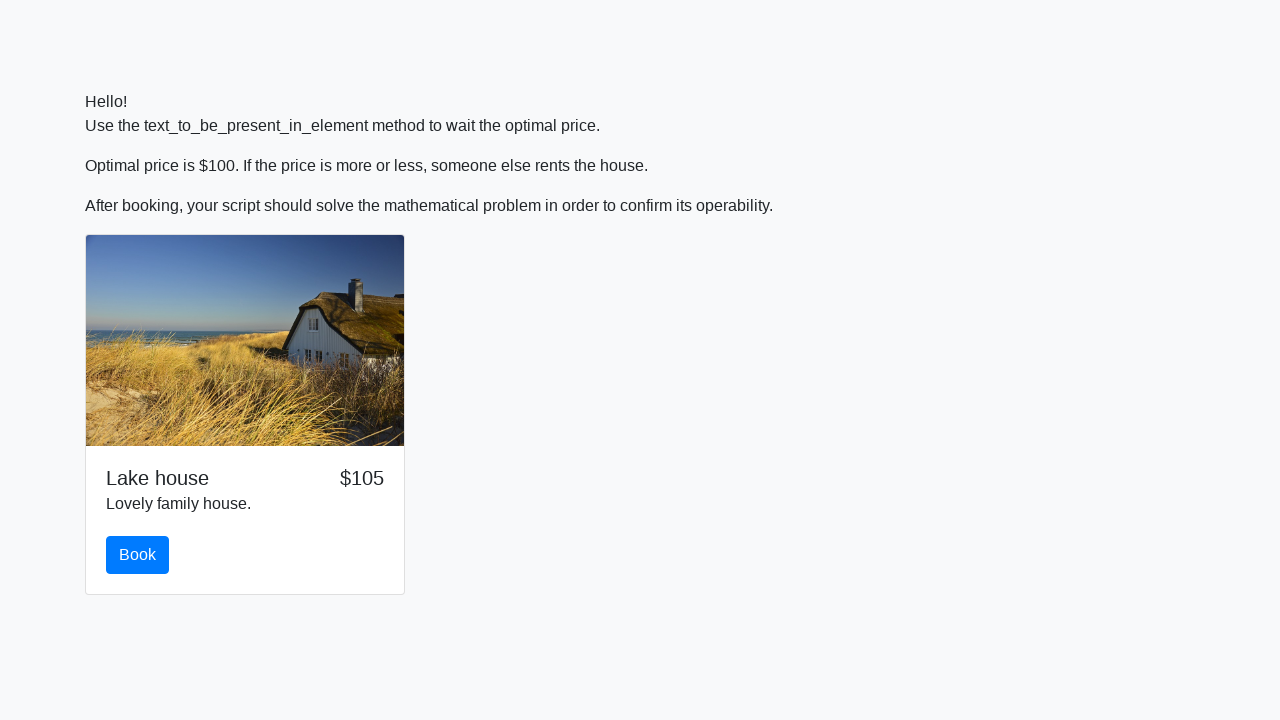

Waited for price element to show '100'
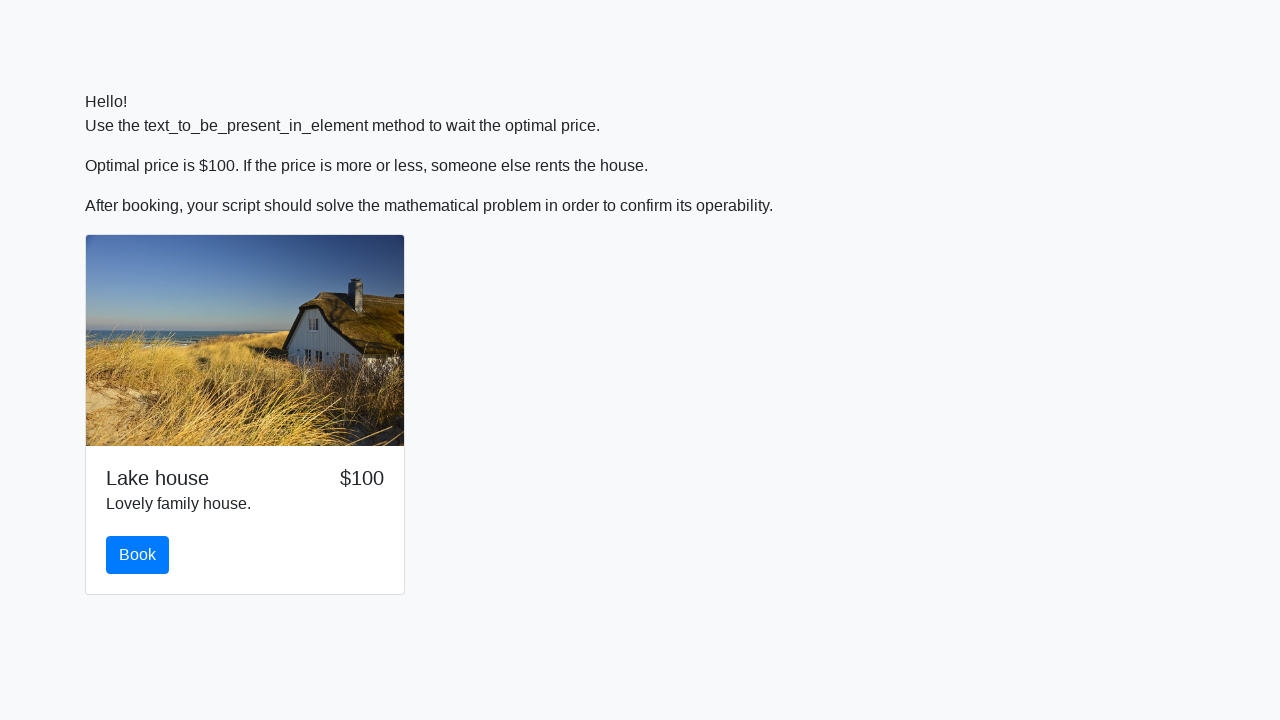

Clicked the book button at (138, 555) on #book
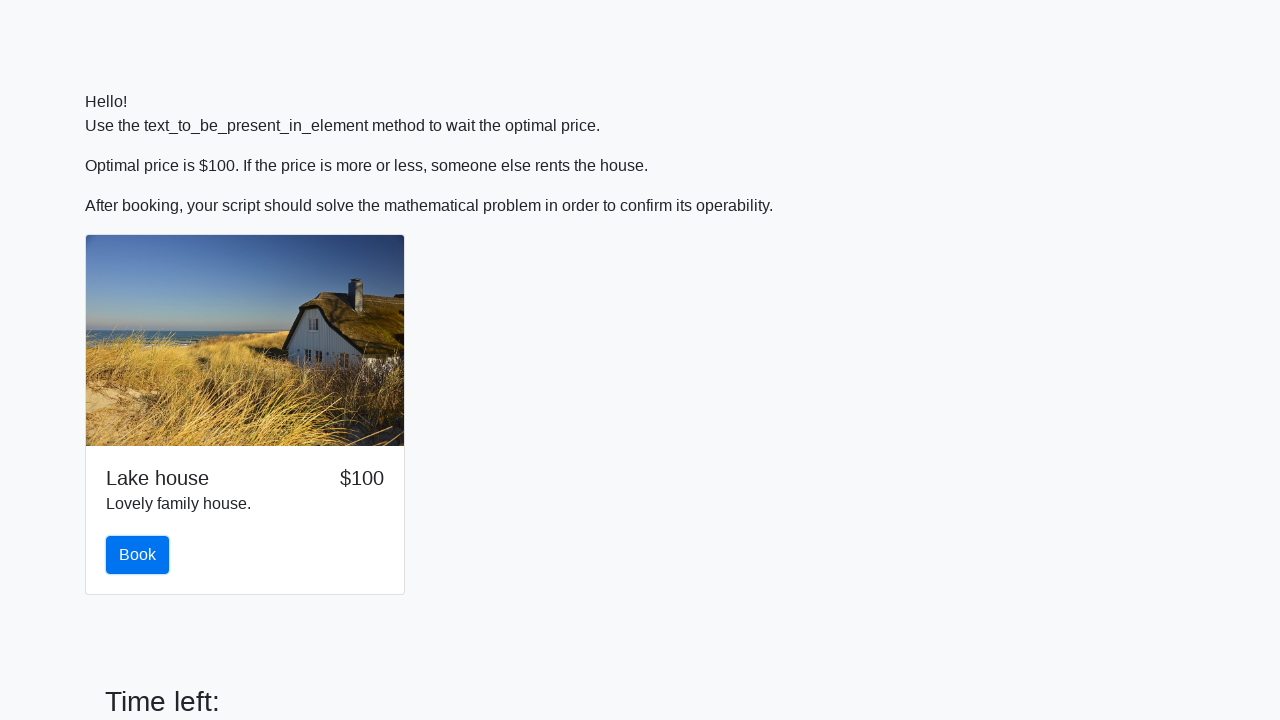

Retrieved input value: 919
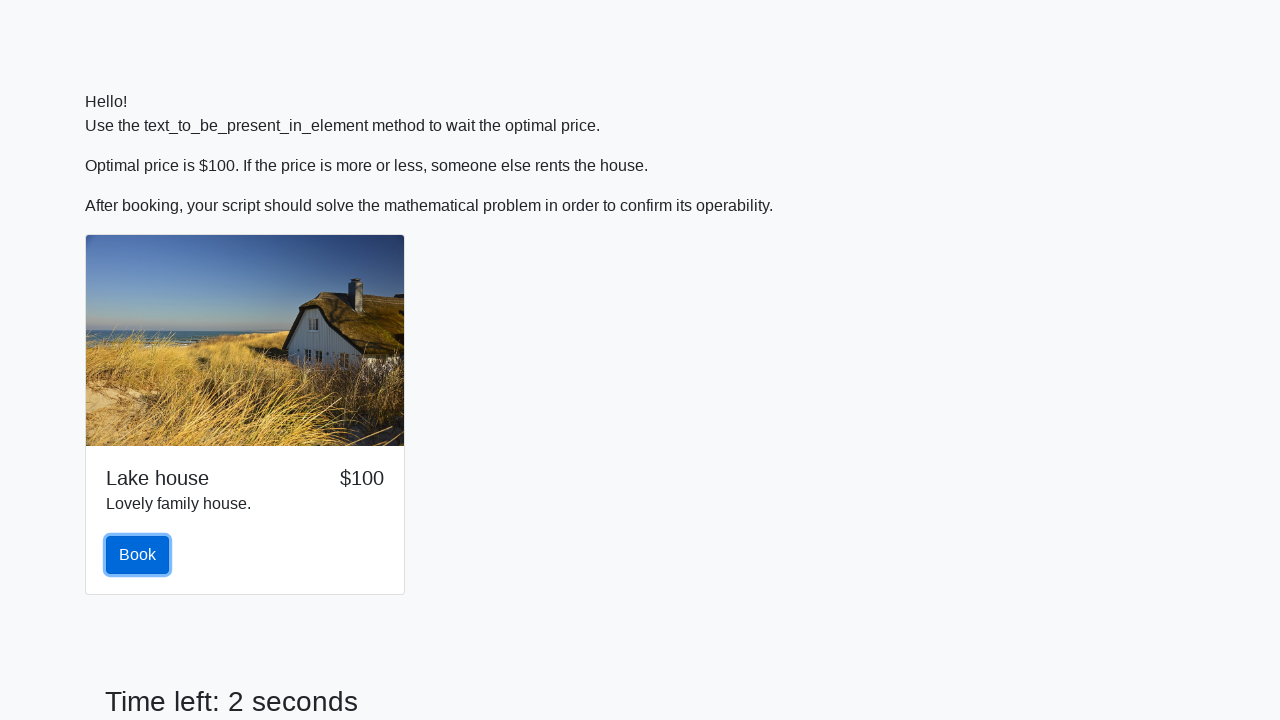

Calculated formula result: 2.4813619510985157
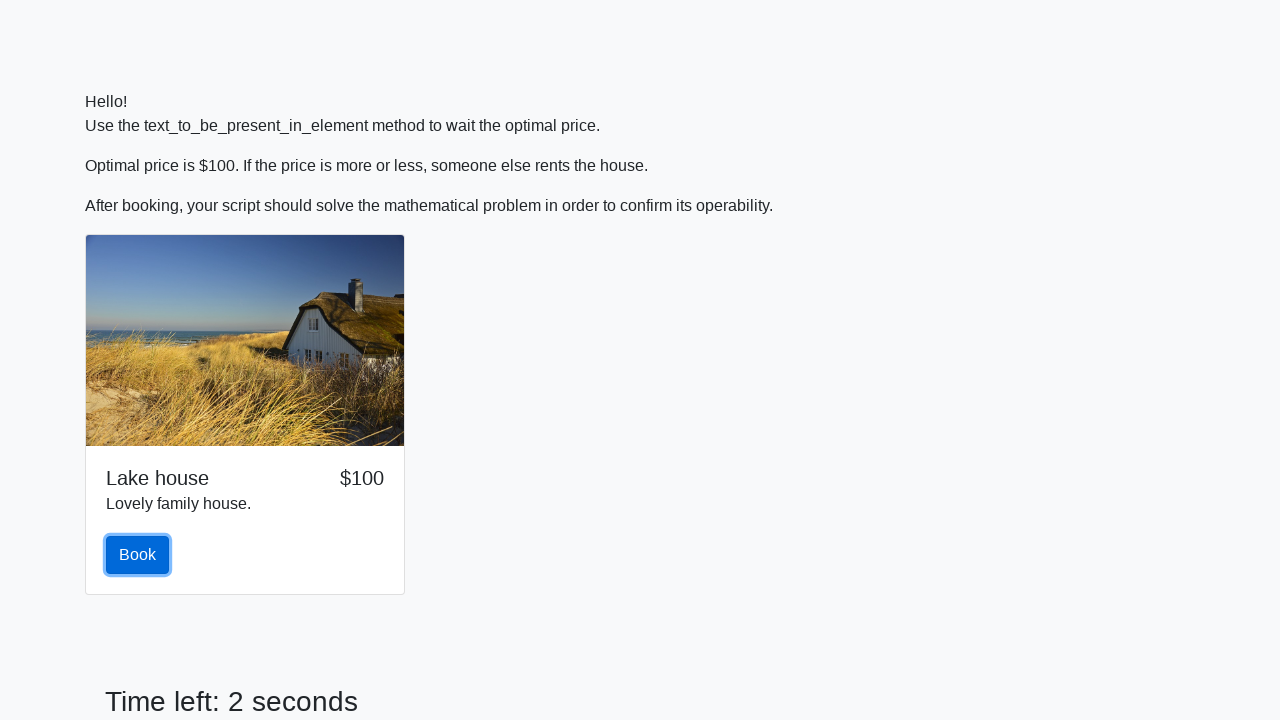

Filled answer field with calculated result: 2.4813619510985157 on #answer
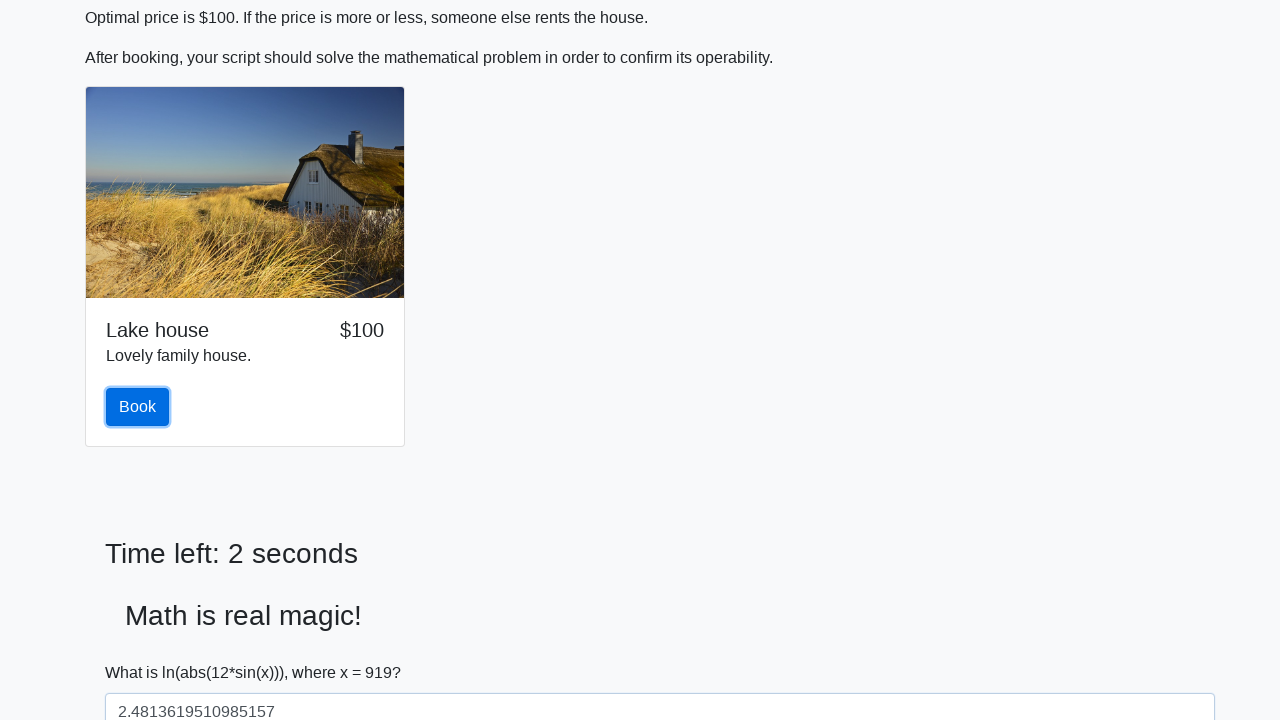

Clicked solve button to submit answer at (143, 651) on #solve
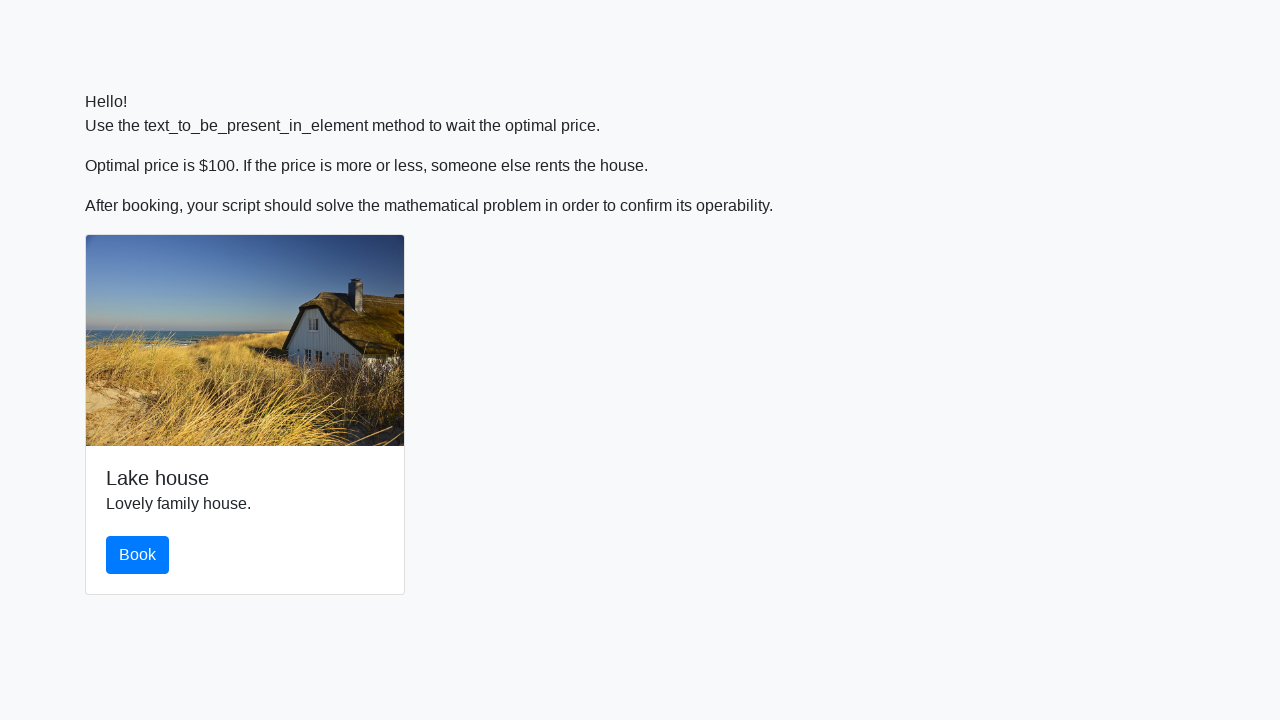

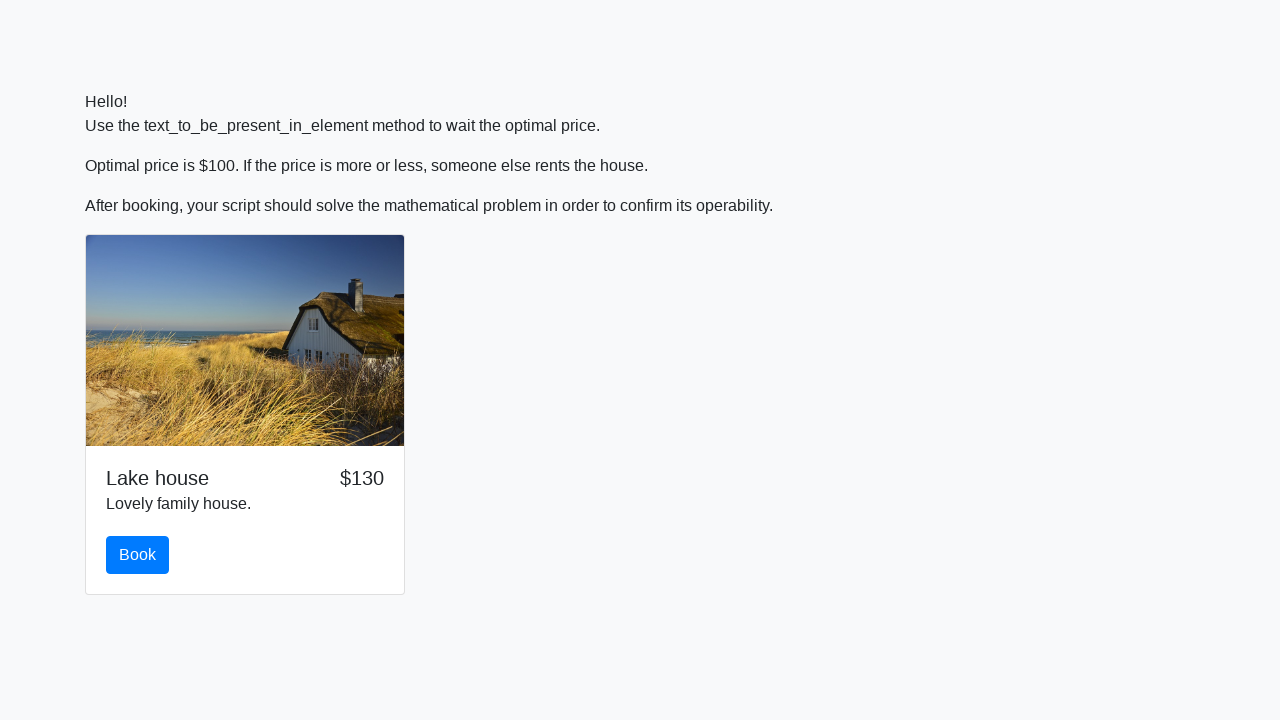